Navigates to a demo table page and finds the last name of an employee whose first name is "Abhishek" by dynamically locating table columns

Starting URL: http://automationbykrishna.com/

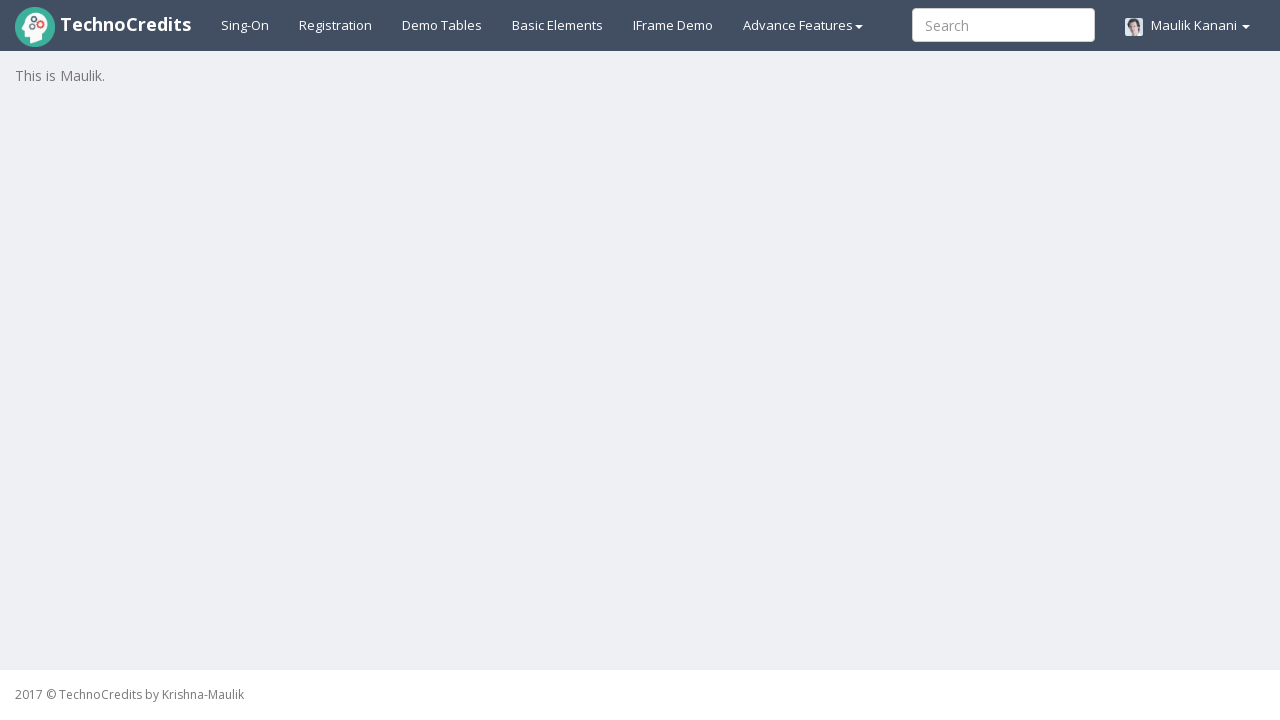

Clicked demo table link to navigate to table page at (442, 25) on #demotable
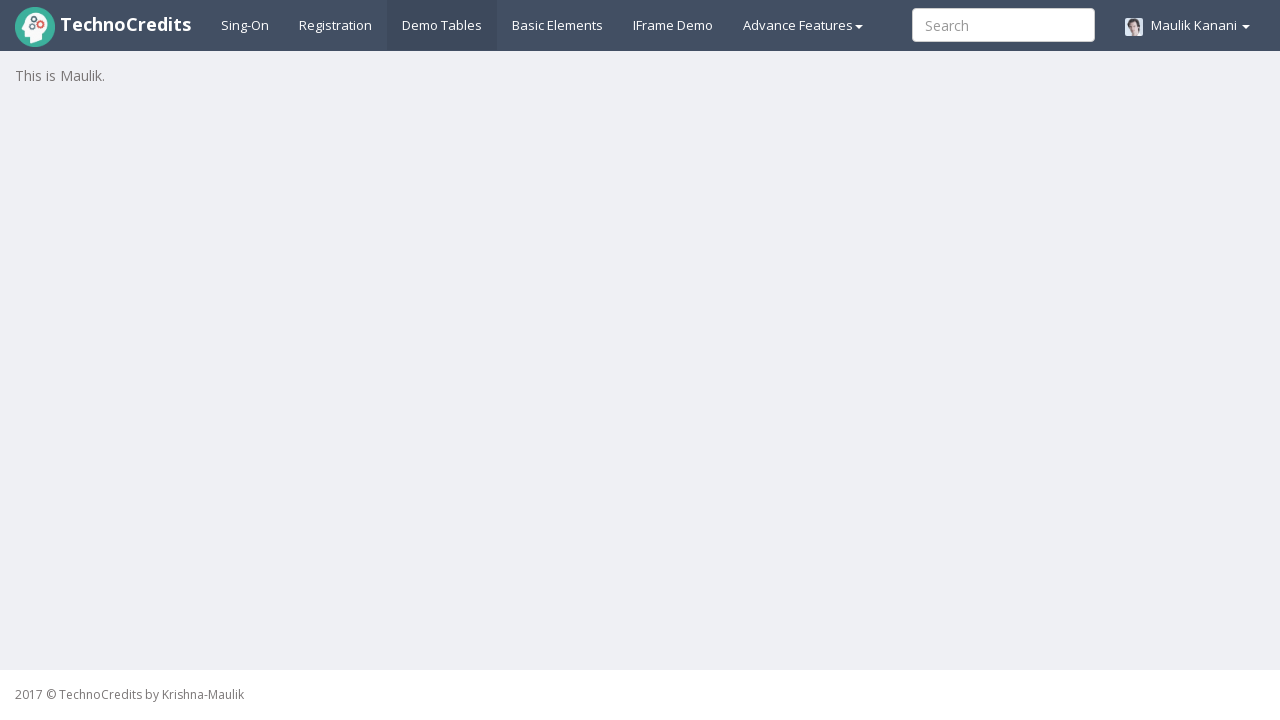

Table with id 'table1' loaded successfully
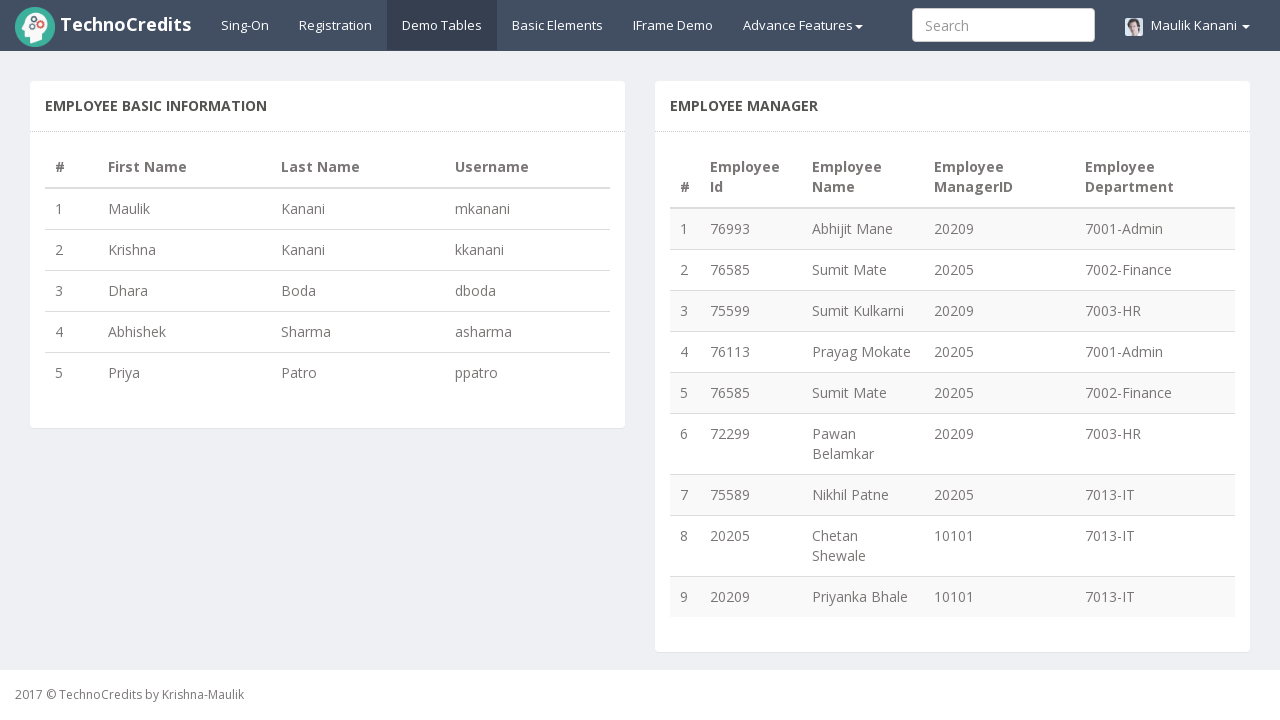

Retrieved all table header elements
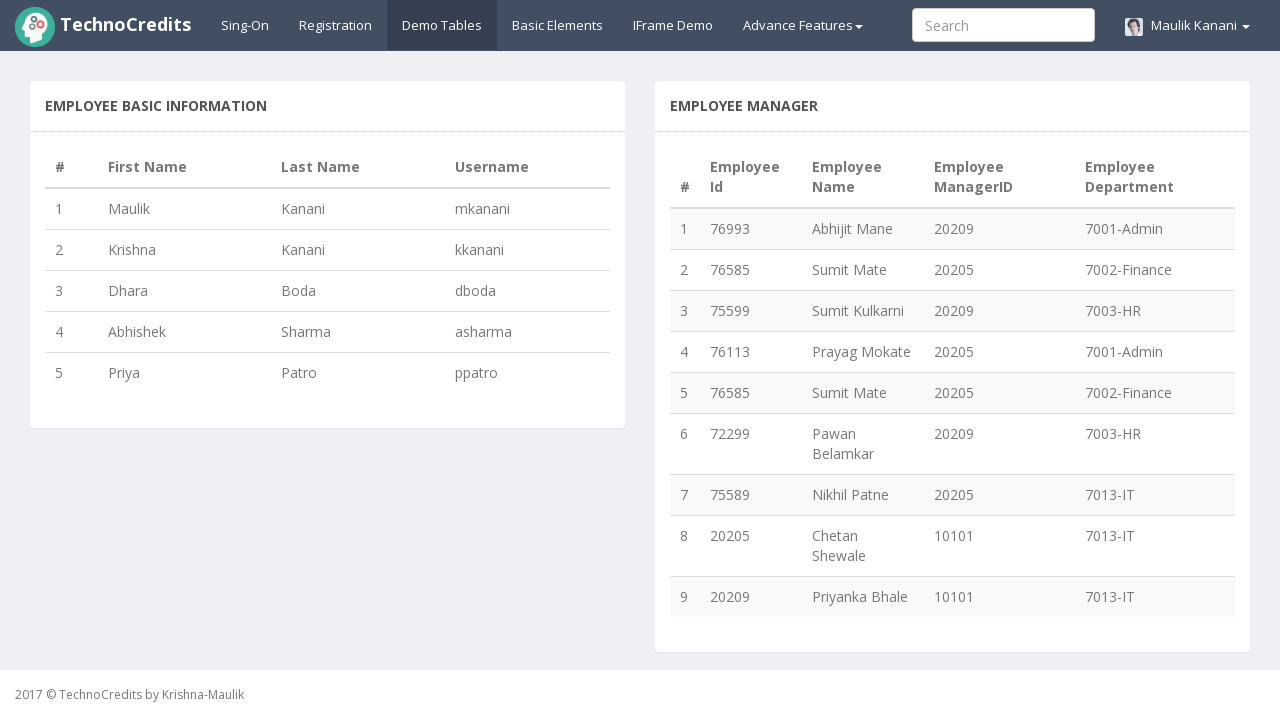

Extracted header texts: ['#', 'First Name', 'Last Name', 'Username']
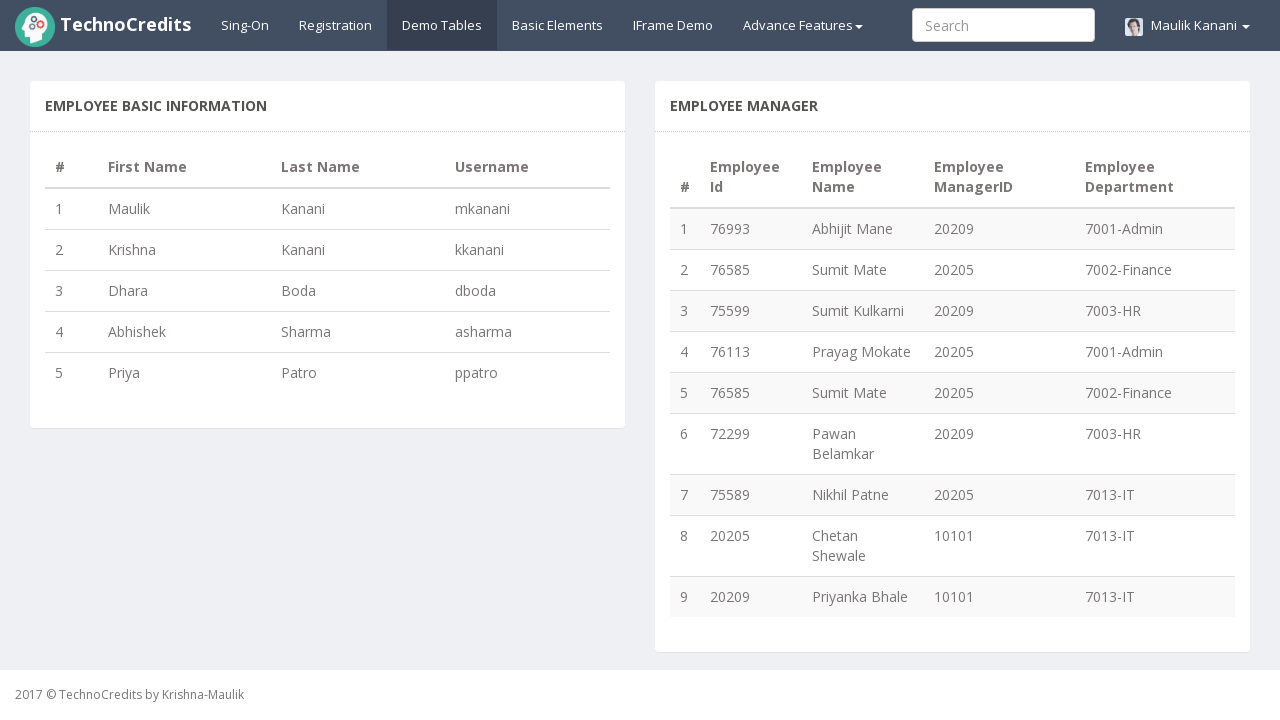

Found 'Last Name' column at XPath index 3
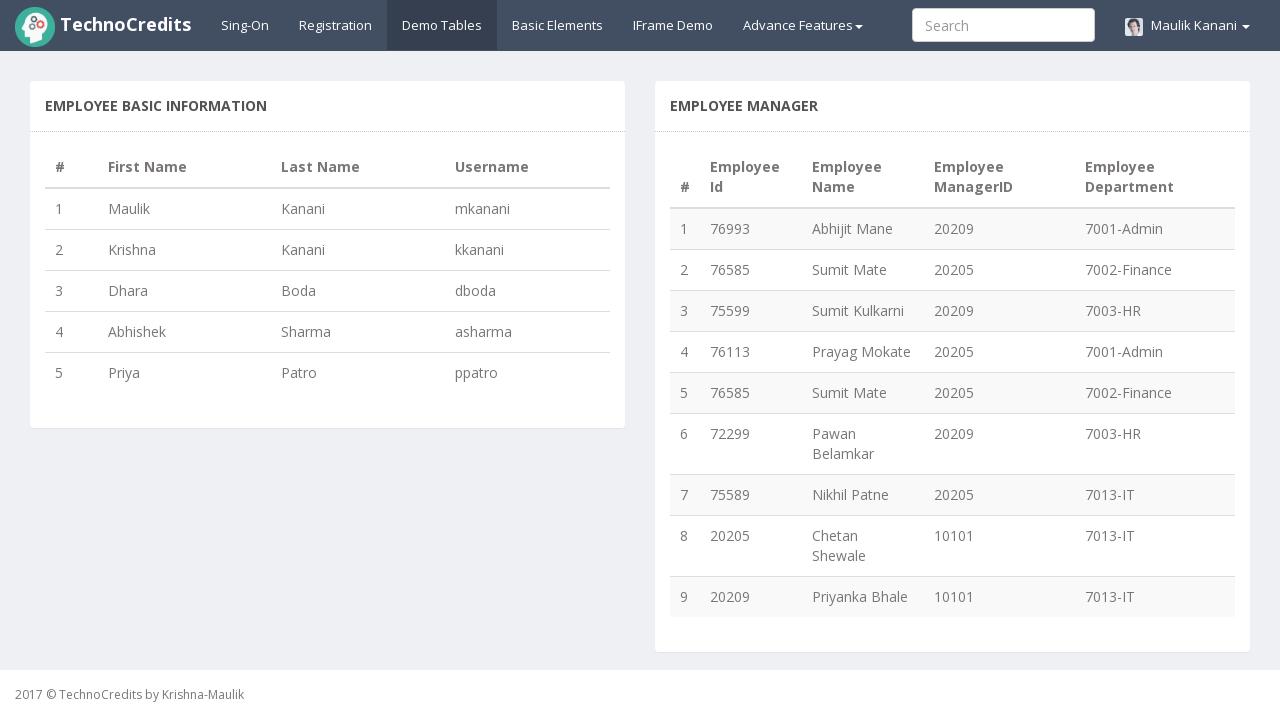

Retrieved last name 'Sharma' for employee with first name 'Abhishek'
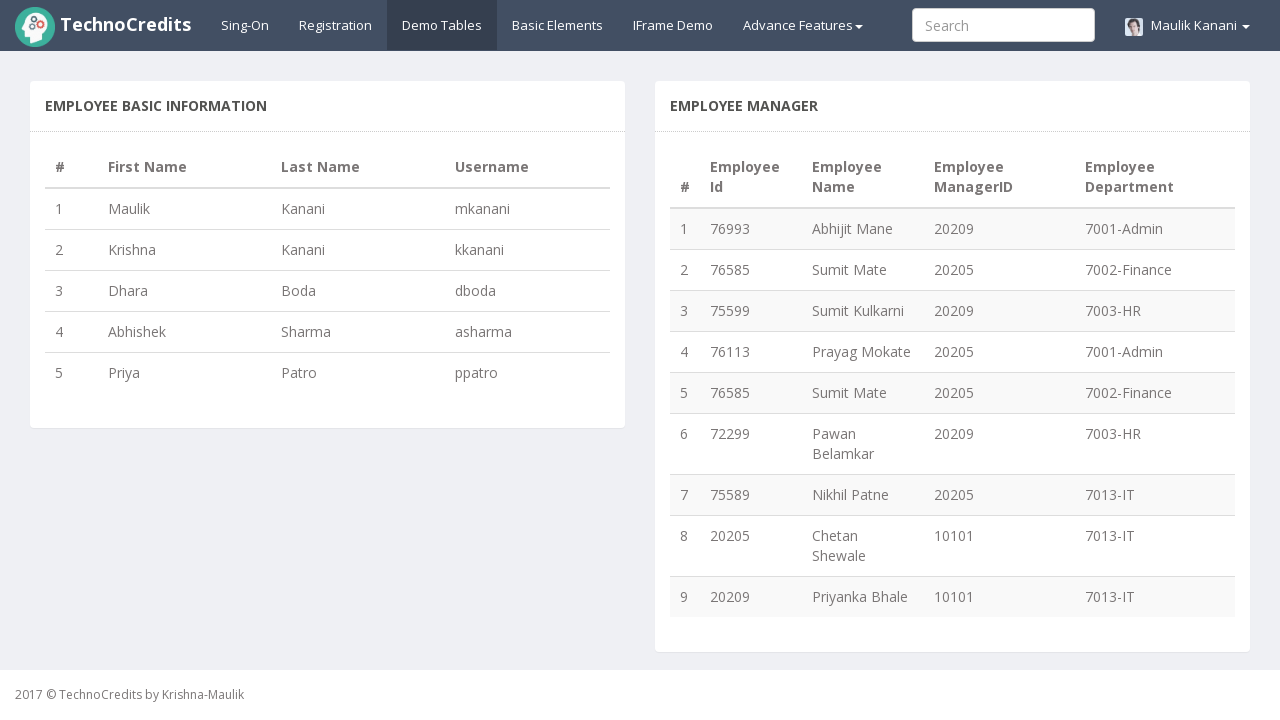

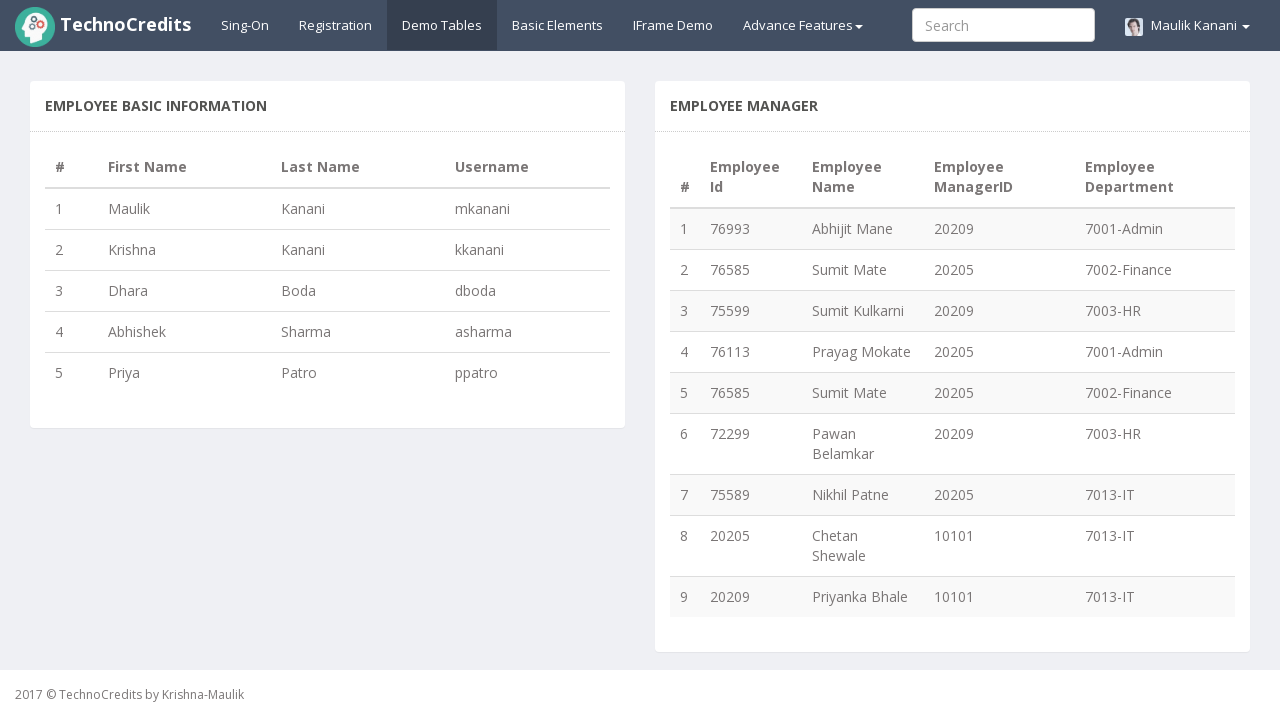